Tests that clicking the Email column header sorts the email values in ascending alphabetical order.

Starting URL: http://the-internet.herokuapp.com/tables

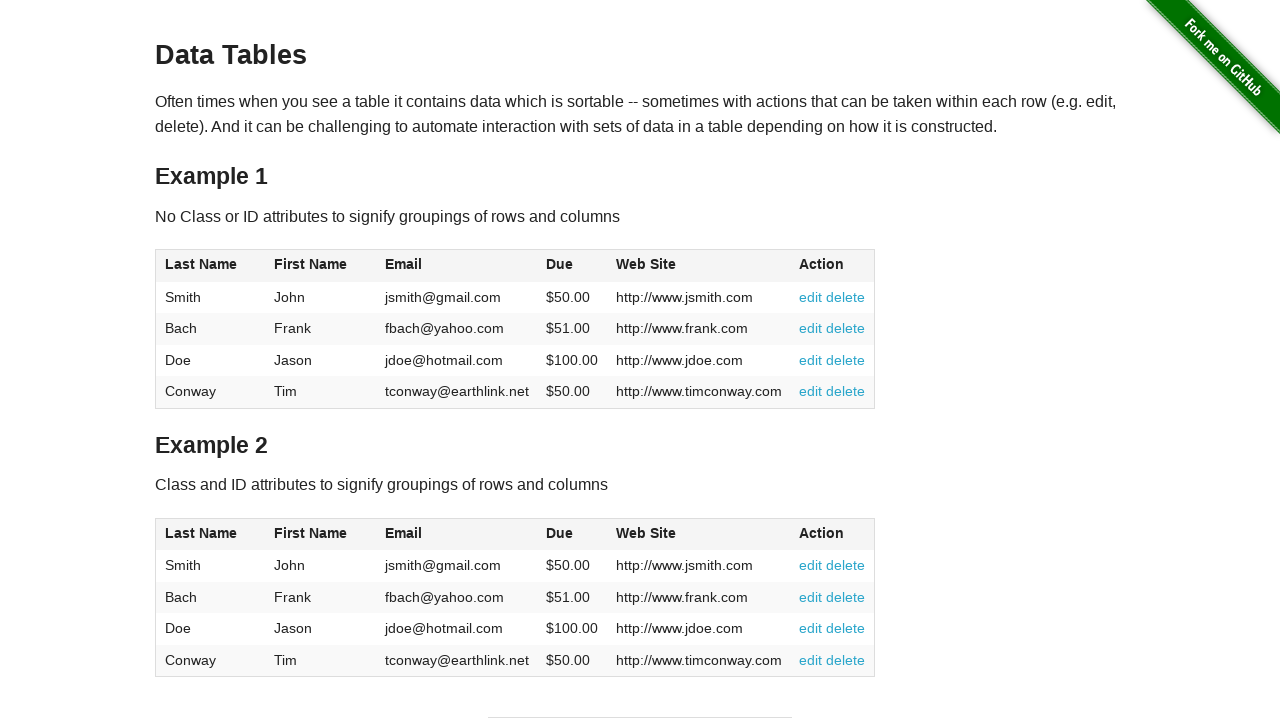

Clicked Email column header to sort in ascending order at (457, 266) on #table1 thead tr th:nth-of-type(3)
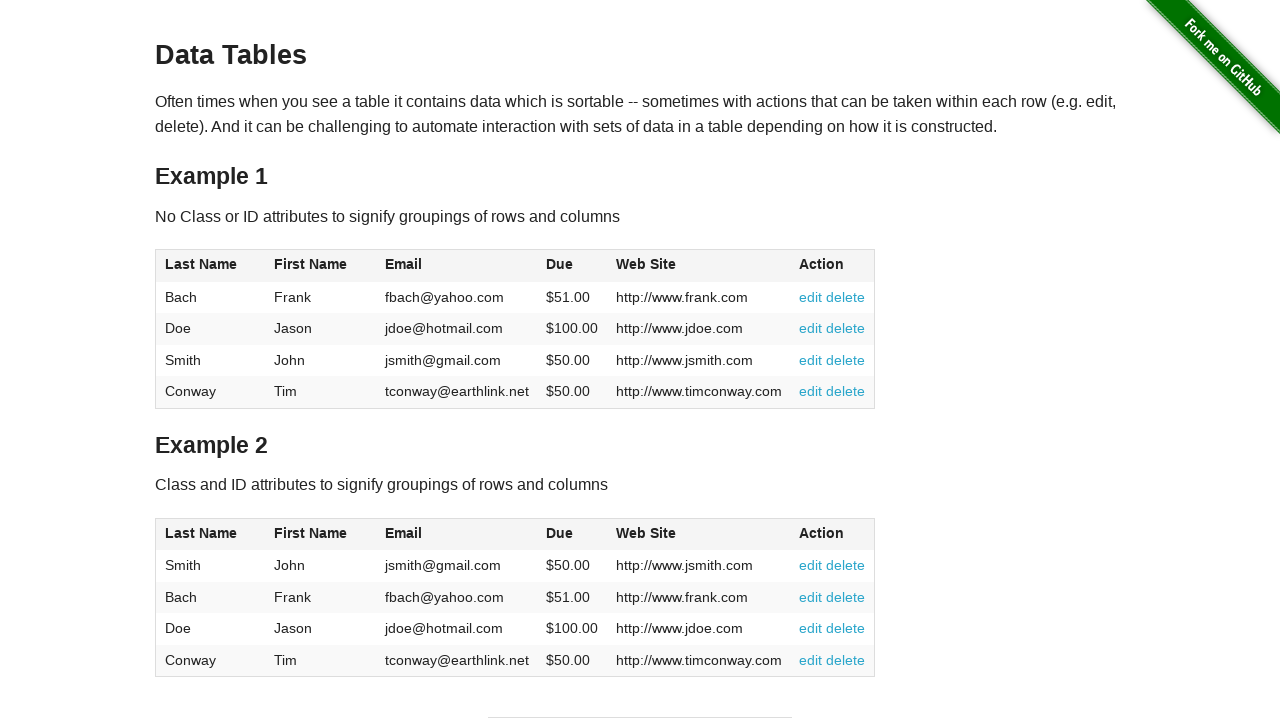

Email column values loaded after sorting
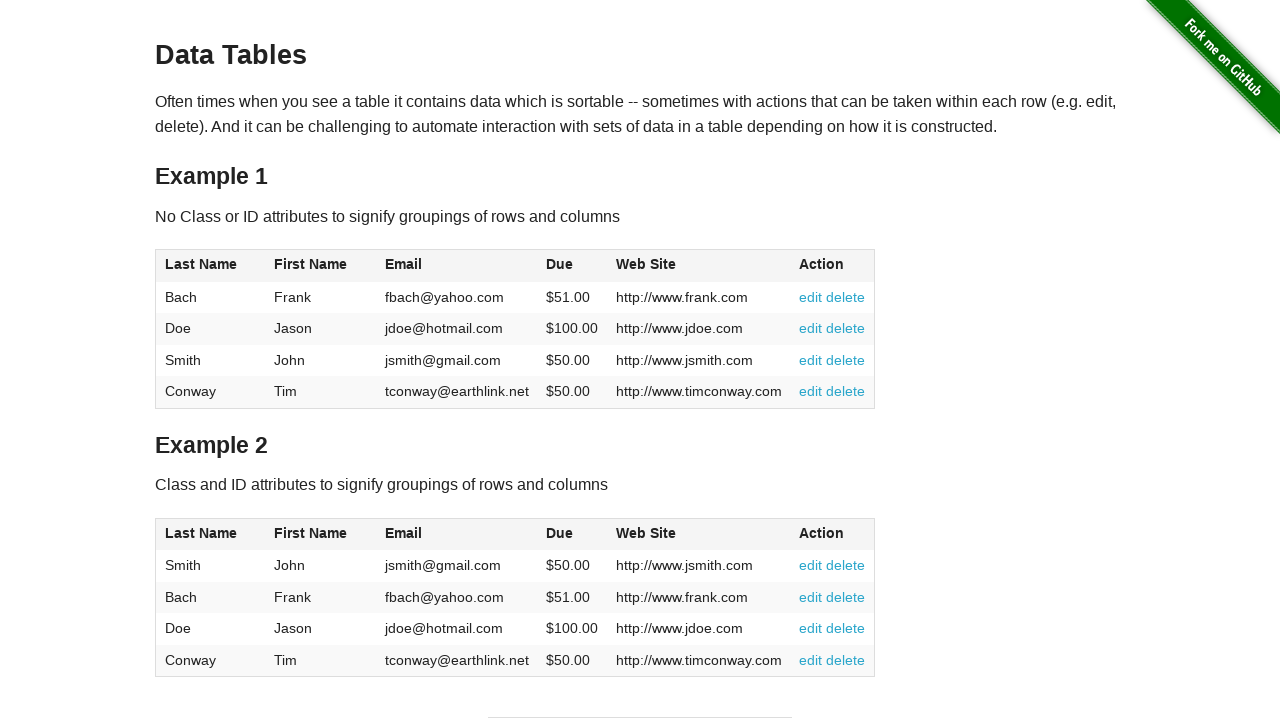

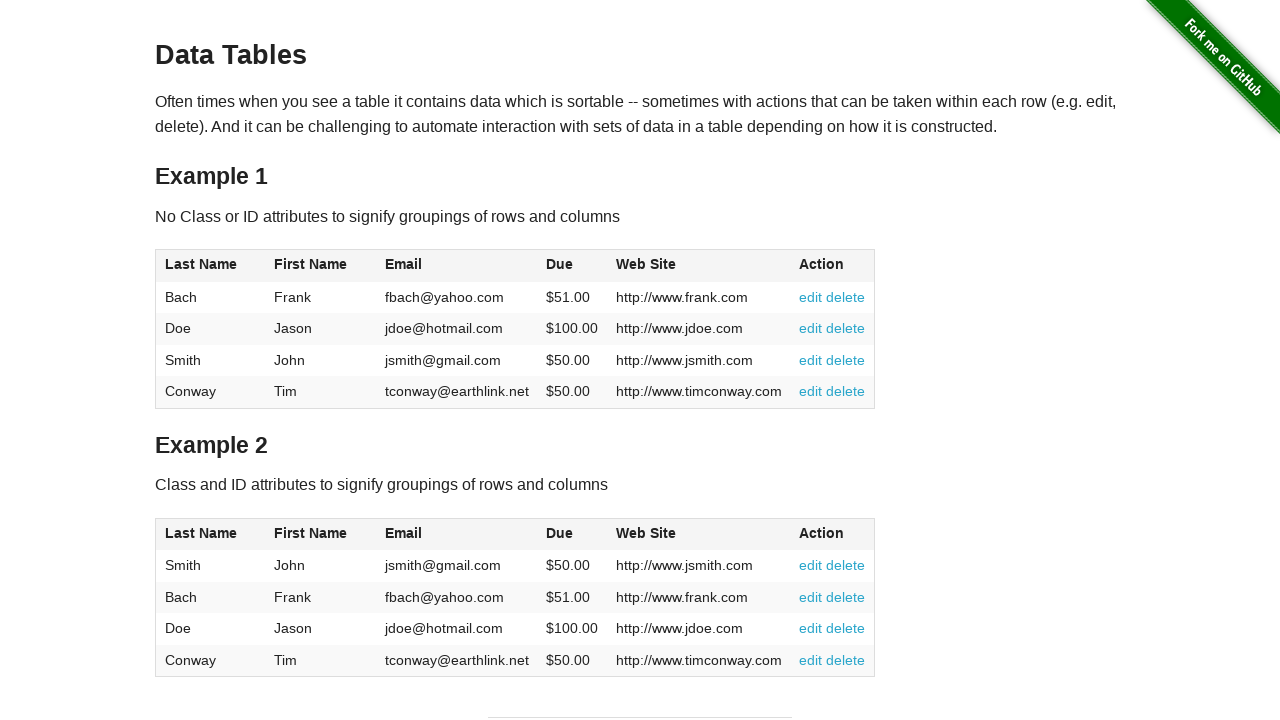